Tests window switching functionality by clicking a link that opens in a new window, extracting text from the new window, and using it to fill a form field in the original window

Starting URL: https://rahulshettyacademy.com/loginpagePractise/#

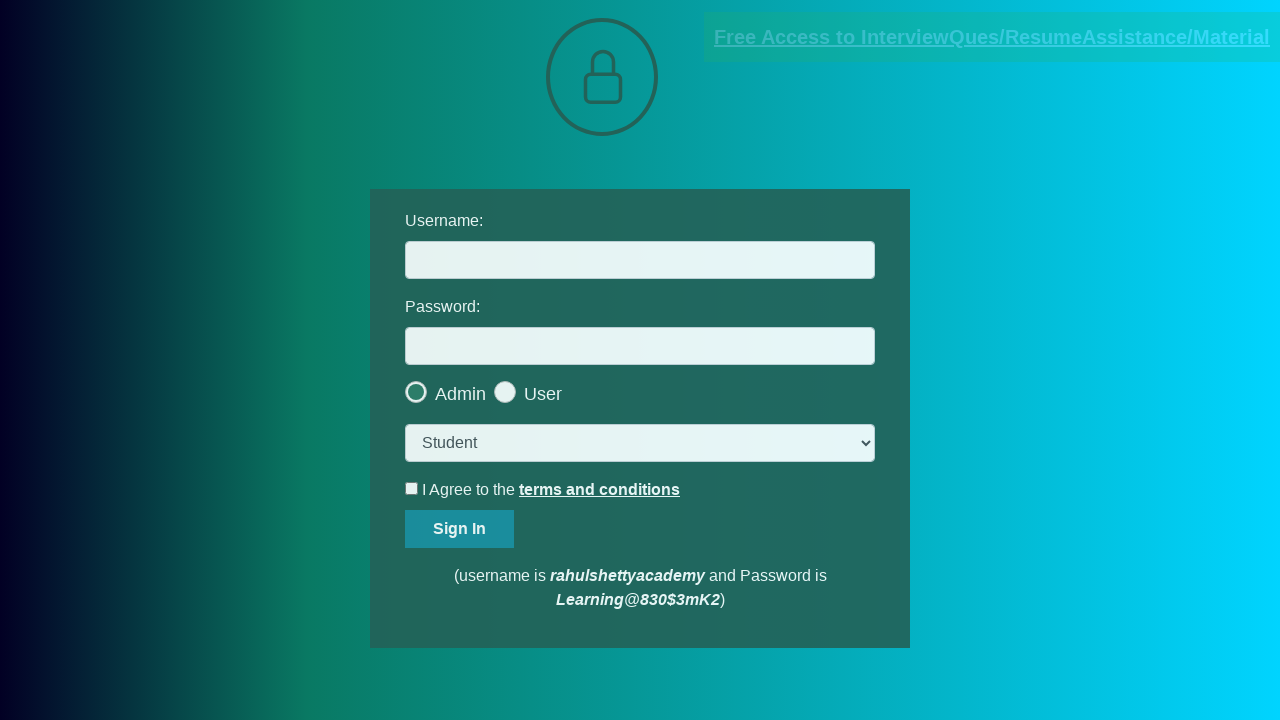

Clicked link that opens in new window/tab at (992, 37) on xpath=//a[@target = '_blank' and @class= 'blinkingText']
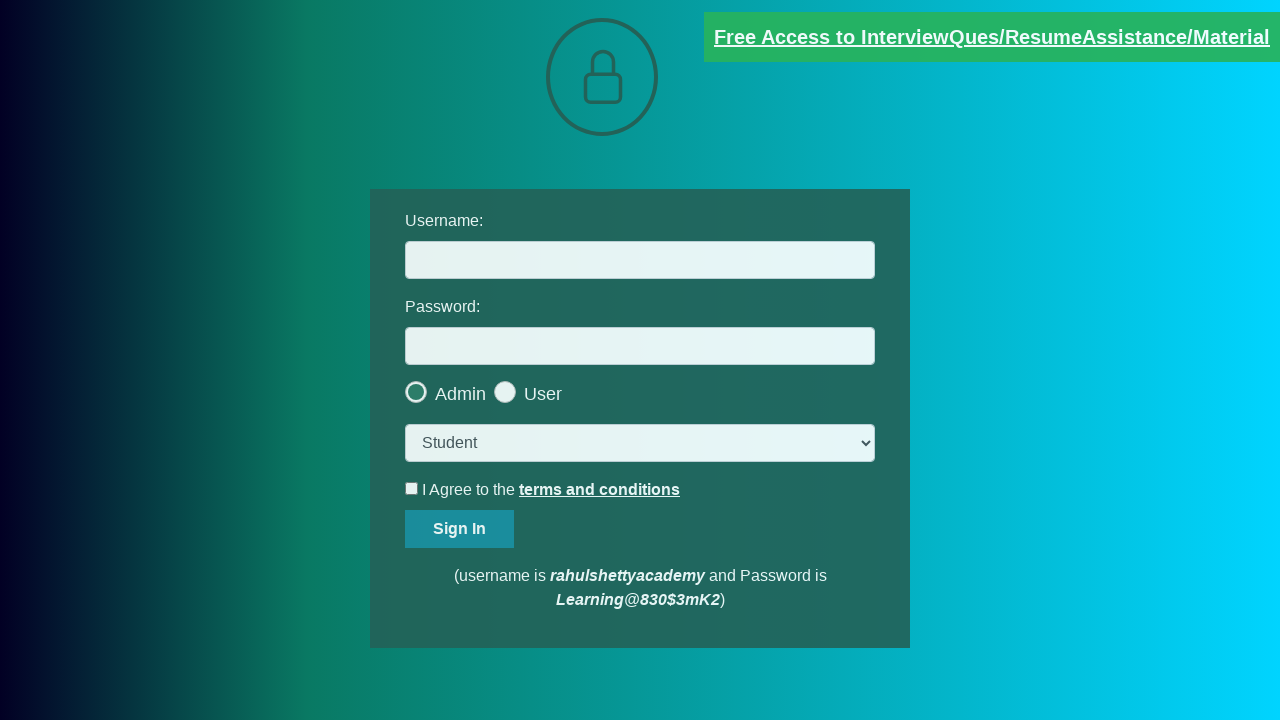

New window/tab opened and captured
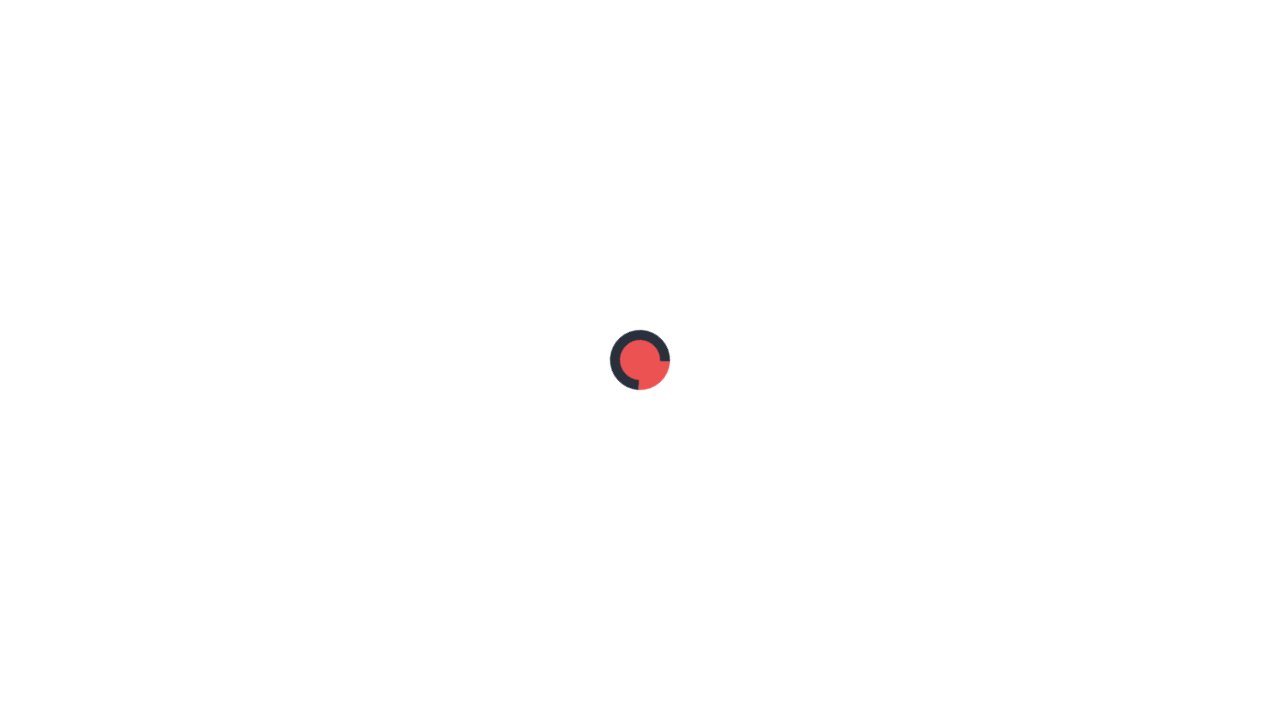

Extracted email from new window: mentor@rahulshettyacademy.com
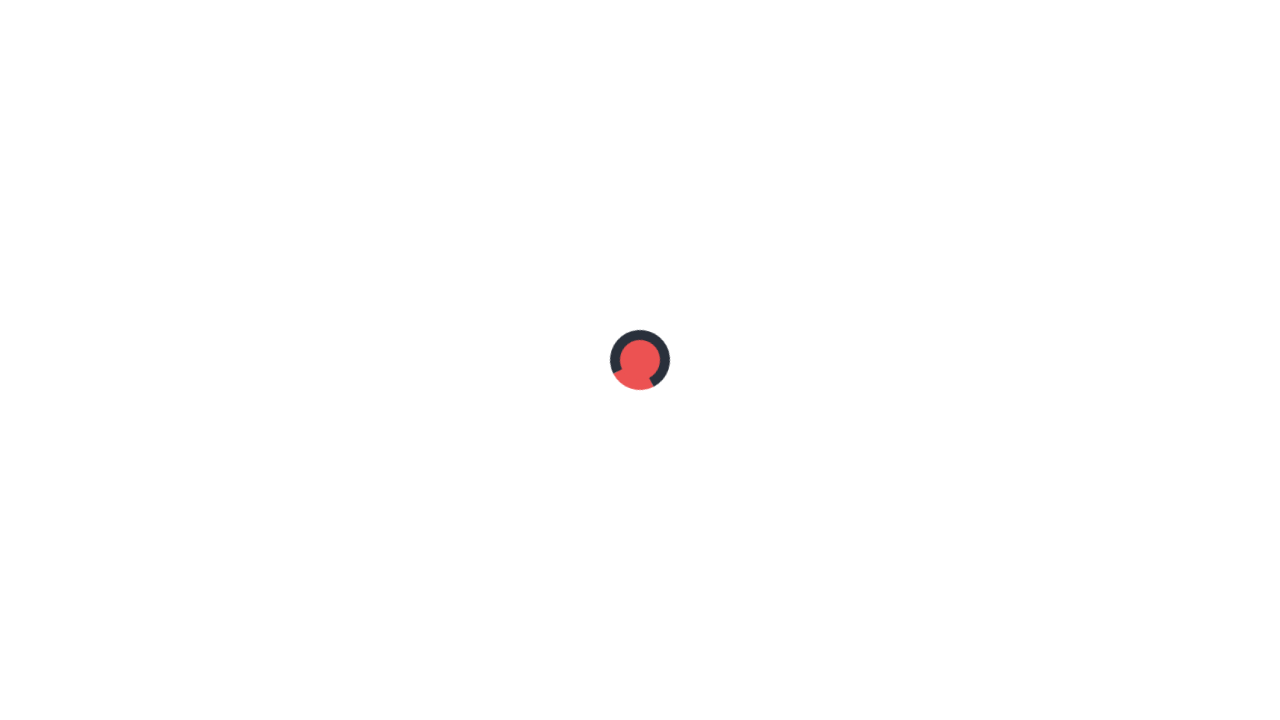

Filled username field with extracted email: mentor@rahulshettyacademy.com on input#username
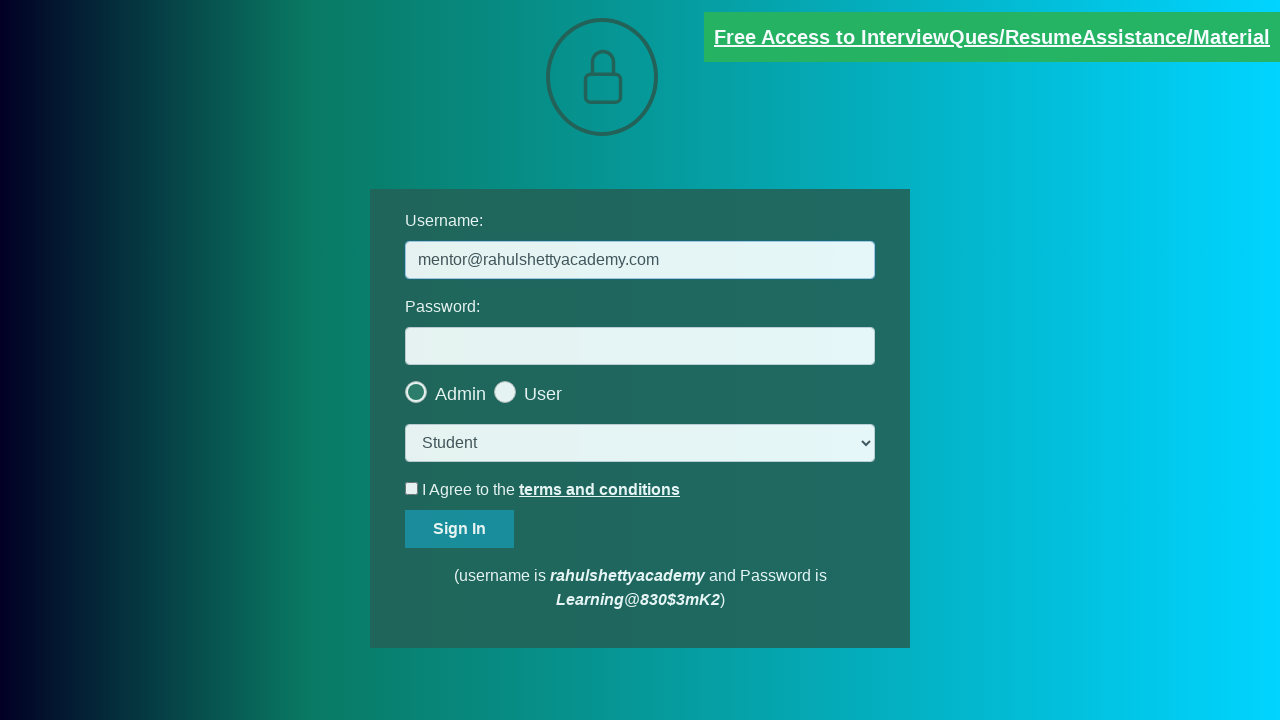

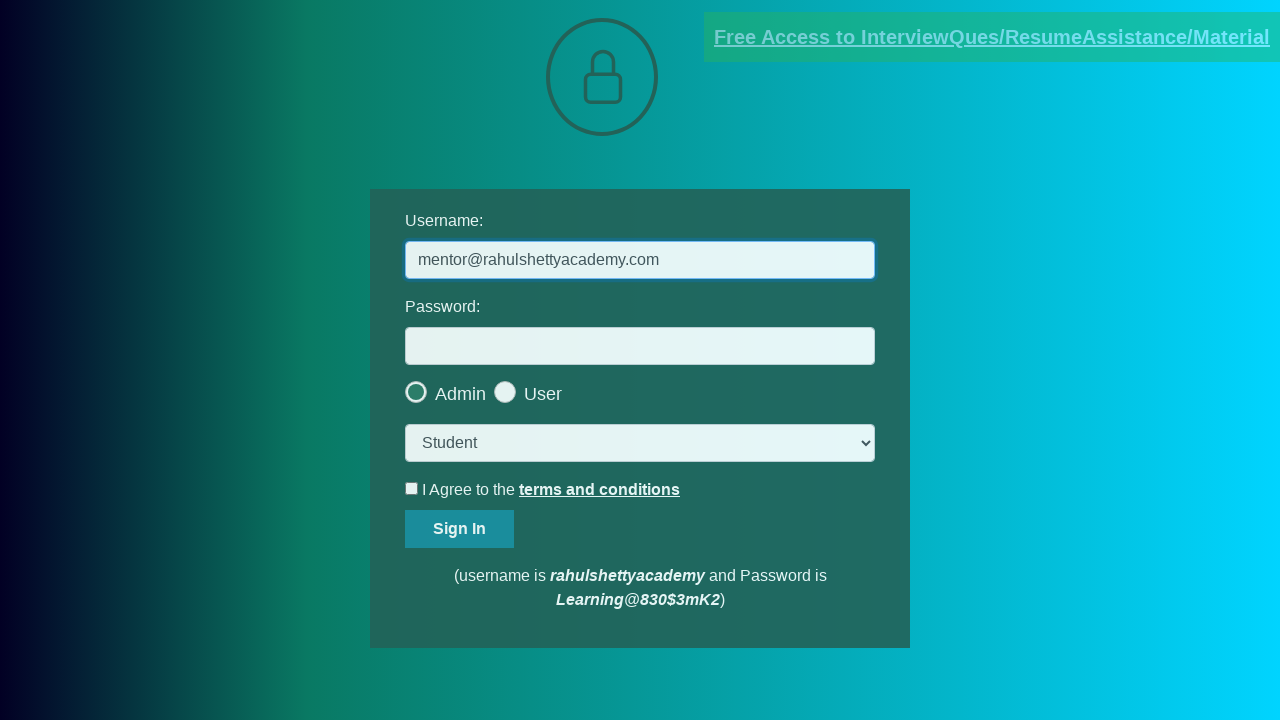